Tests nested iframe handling by navigating through outer and inner frames and filling a text input field within the nested frame structure

Starting URL: https://demo.automationtesting.in/Frames.html

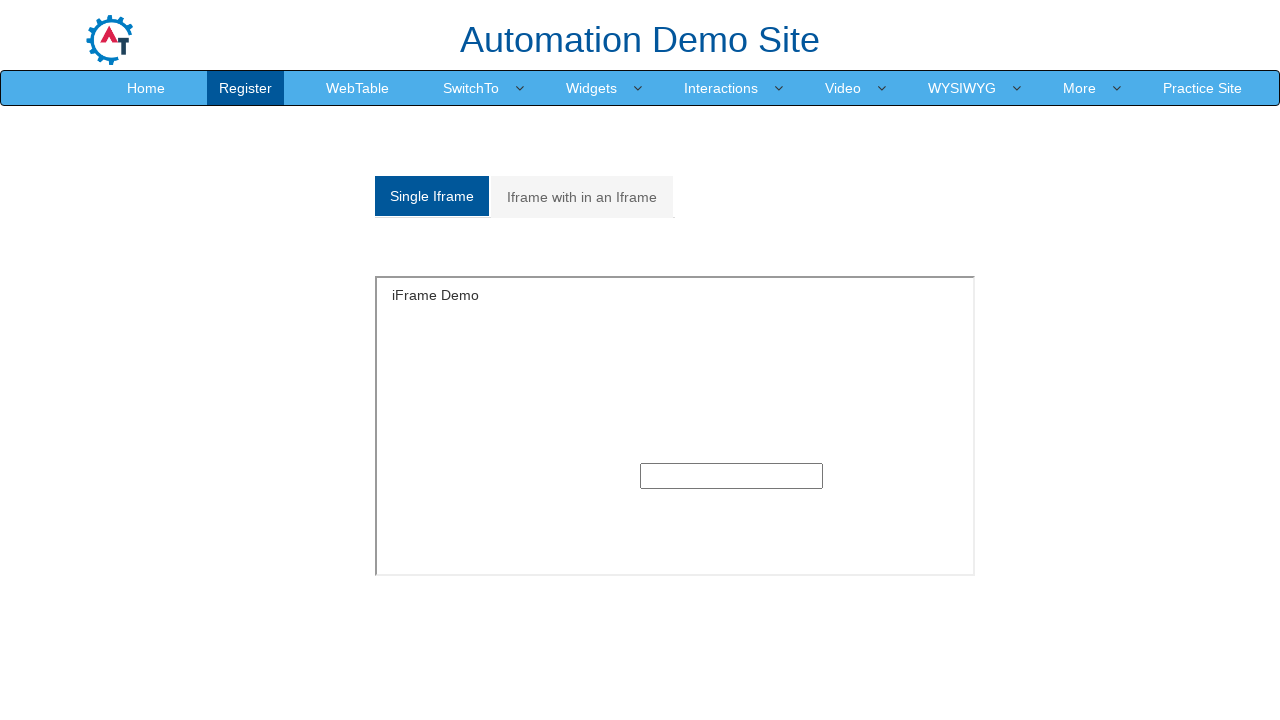

Clicked on the nested frames tab/link at (582, 197) on xpath=/html/body/section/div[1]/div/div/div/div[1]/div/ul/li[2]/a
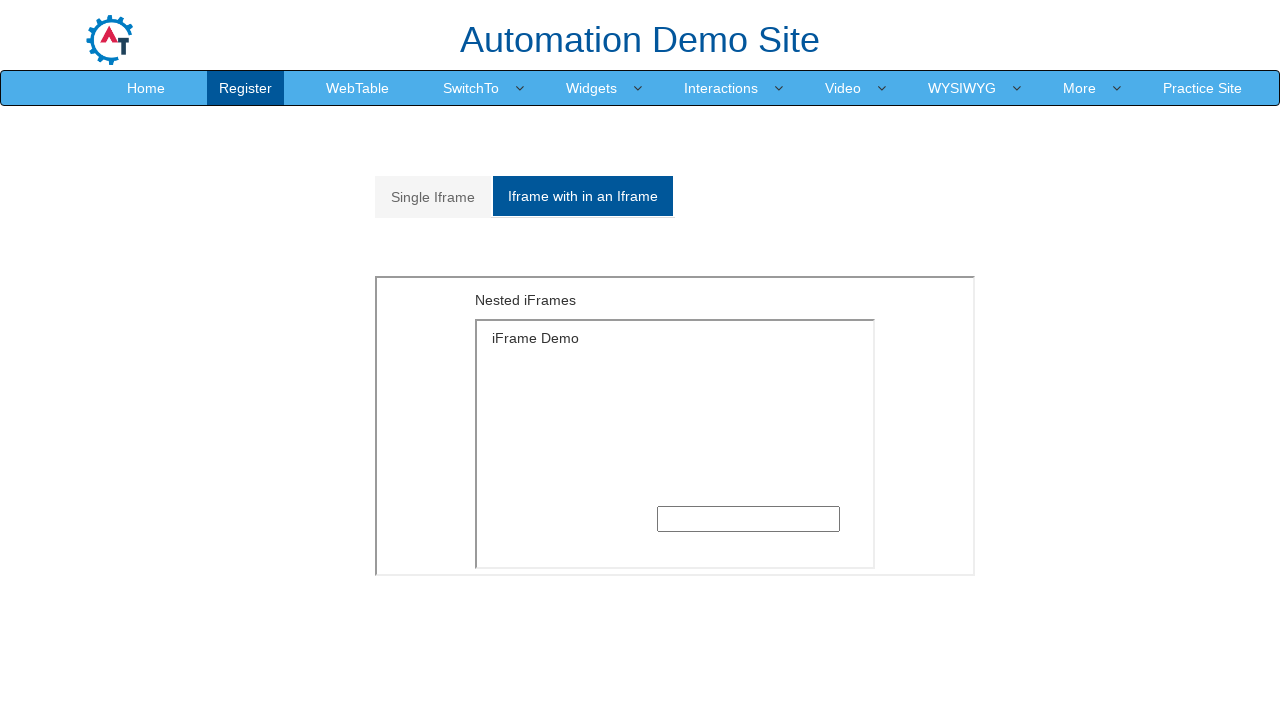

Located and accessed the outer frame with ID 'Multiple iframe'
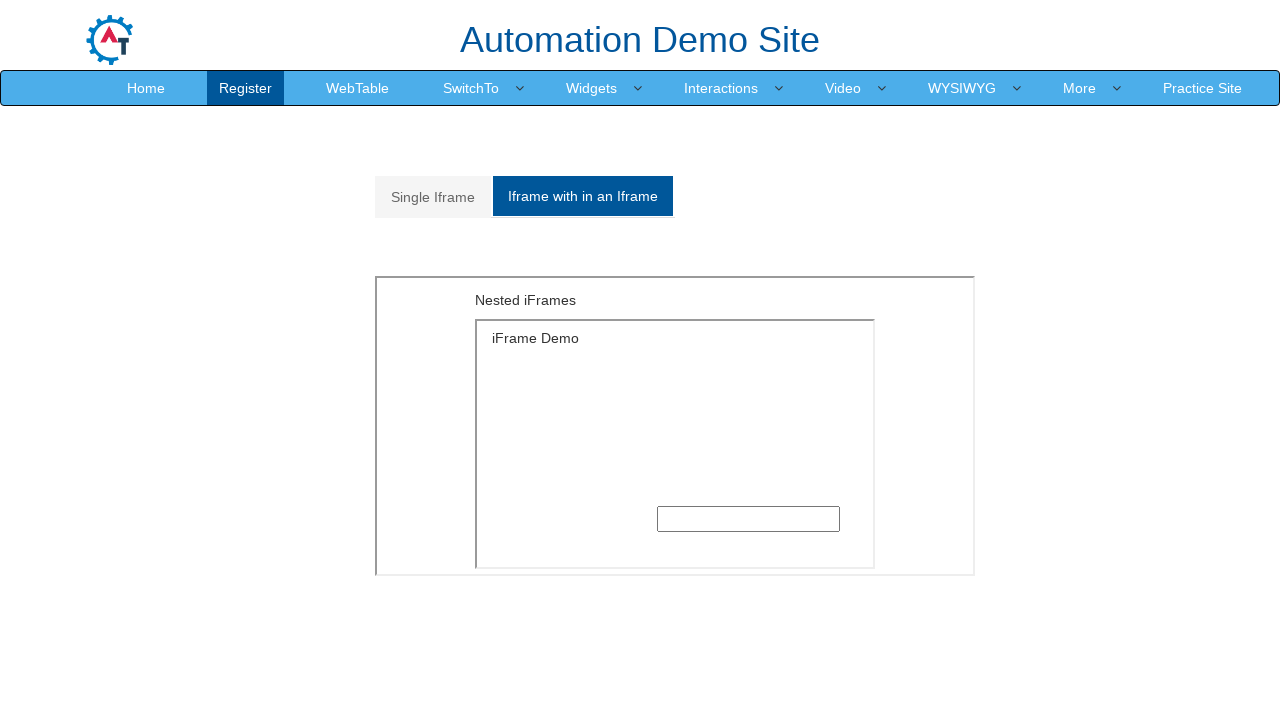

Located and accessed the inner frame within the outer frame
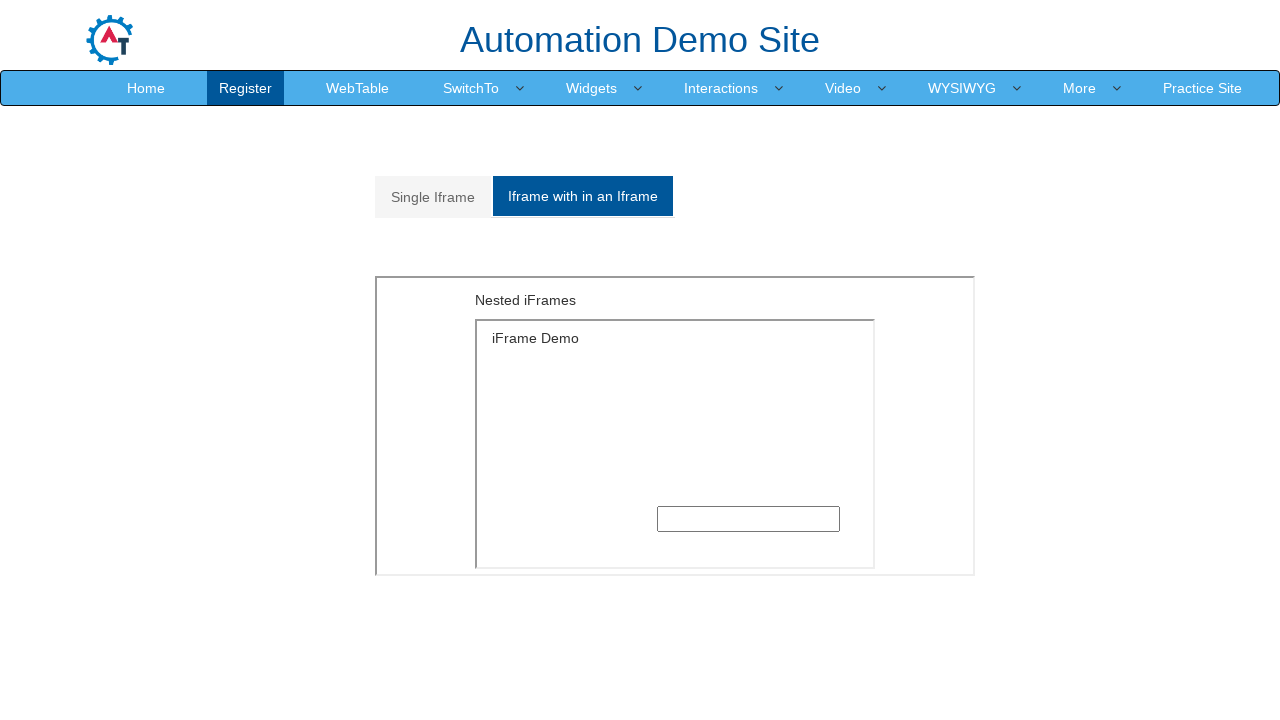

Filled the nested input field with 'JohnDoe123' on #Multiple iframe >> nth=0 >> internal:control=enter-frame >> iframe >> nth=0 >> 
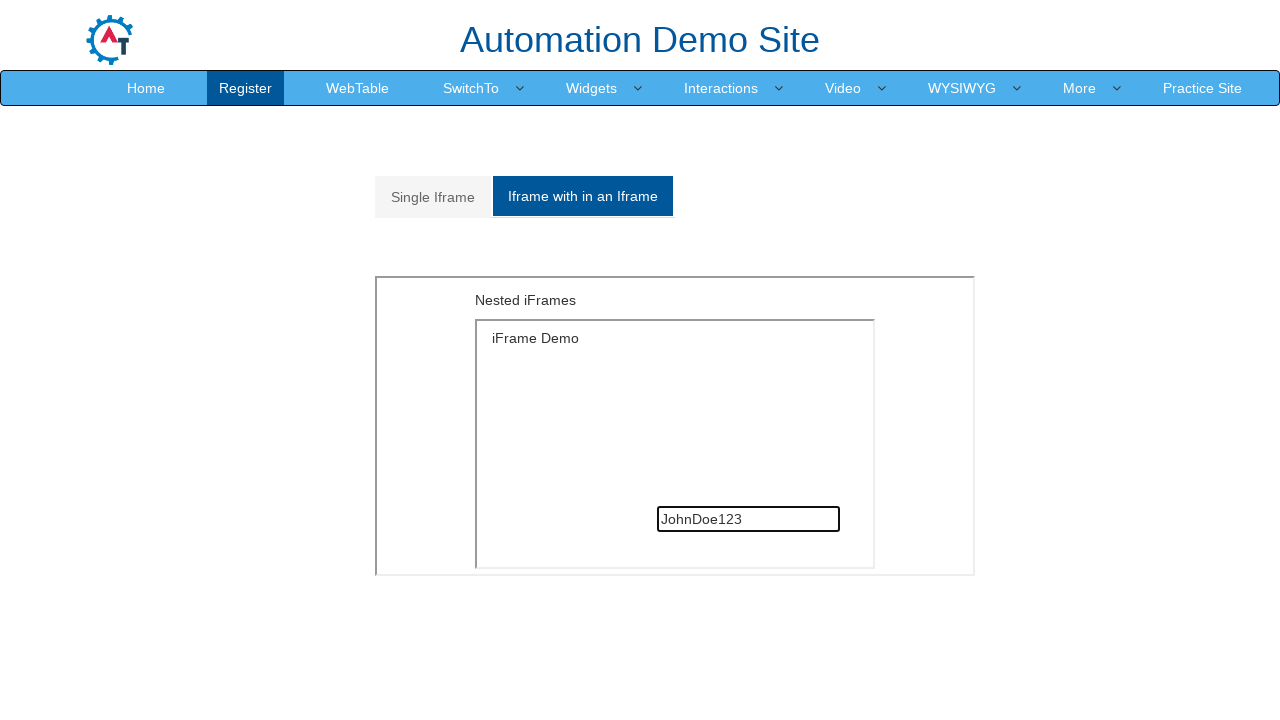

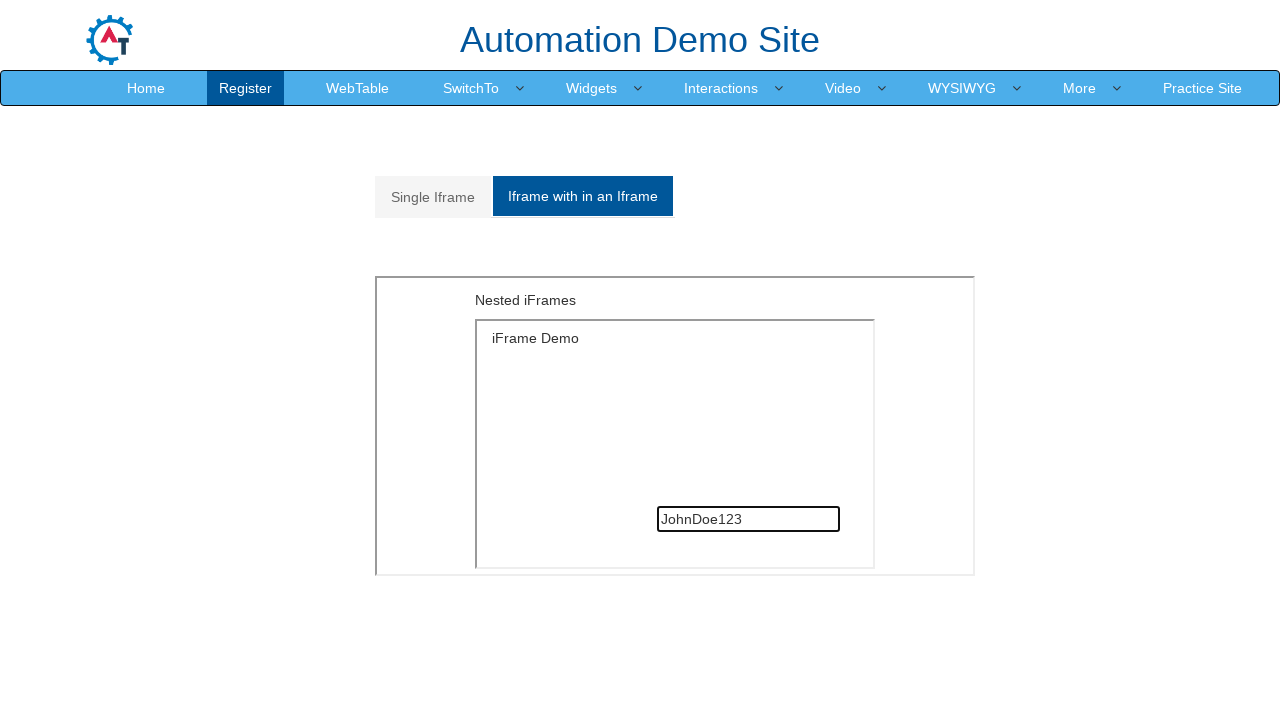